Navigates to the TMNT logo generator website with a title parameter, executes JavaScript to hide certain UI elements (paragraph text and logo text), and takes a screenshot of the generated logo.

Starting URL: http://glench.com/tmnt/#Teenage_Mutant_Ninja_Turtles

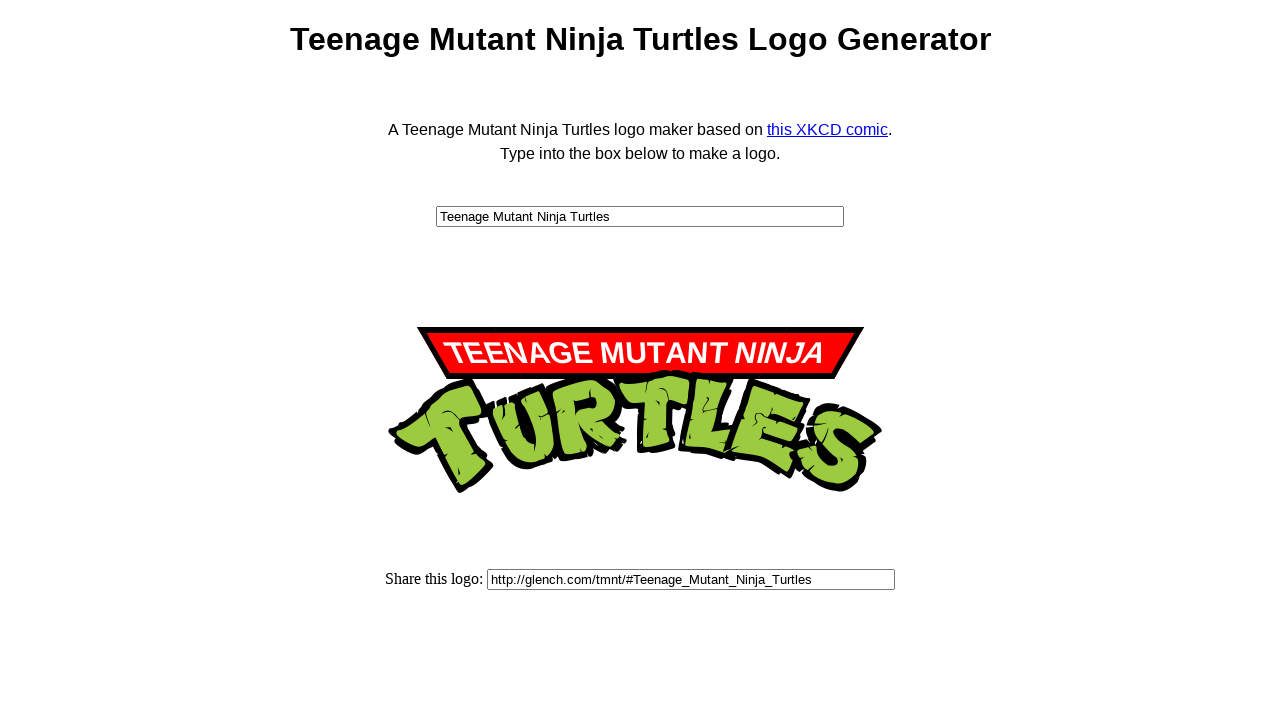

Hid first paragraph element using JavaScript
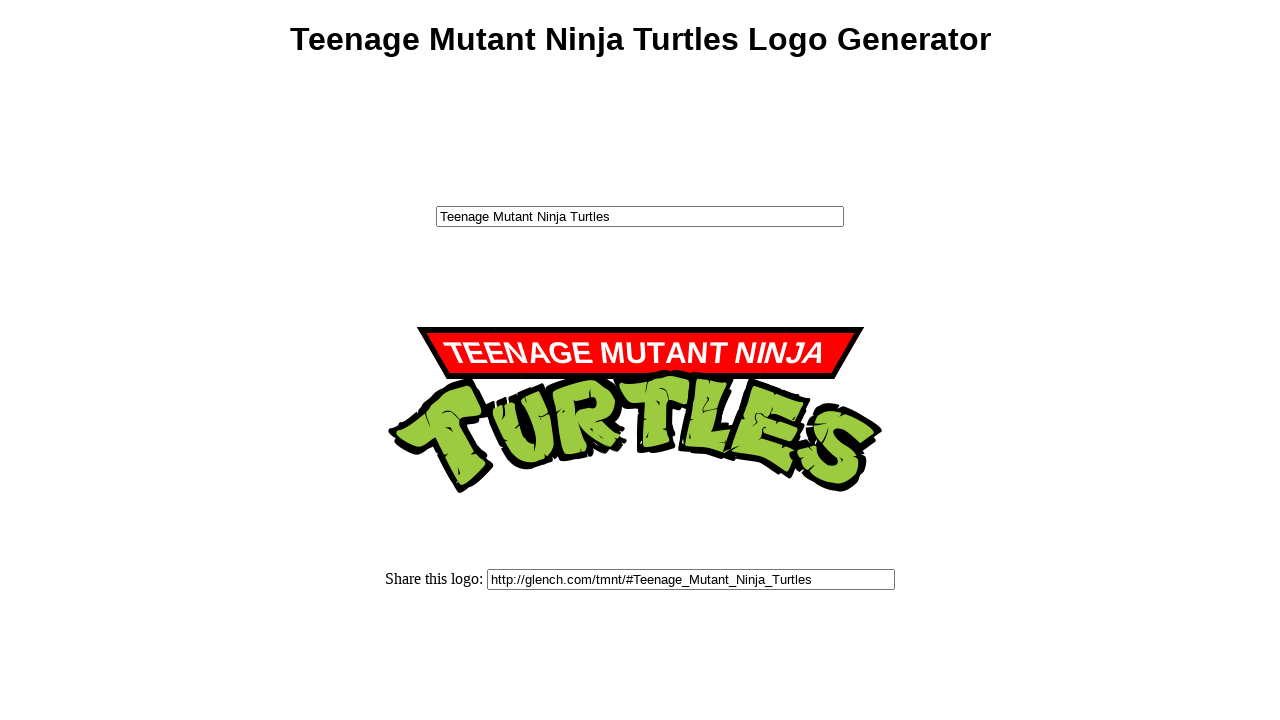

Hid logo-text element using JavaScript
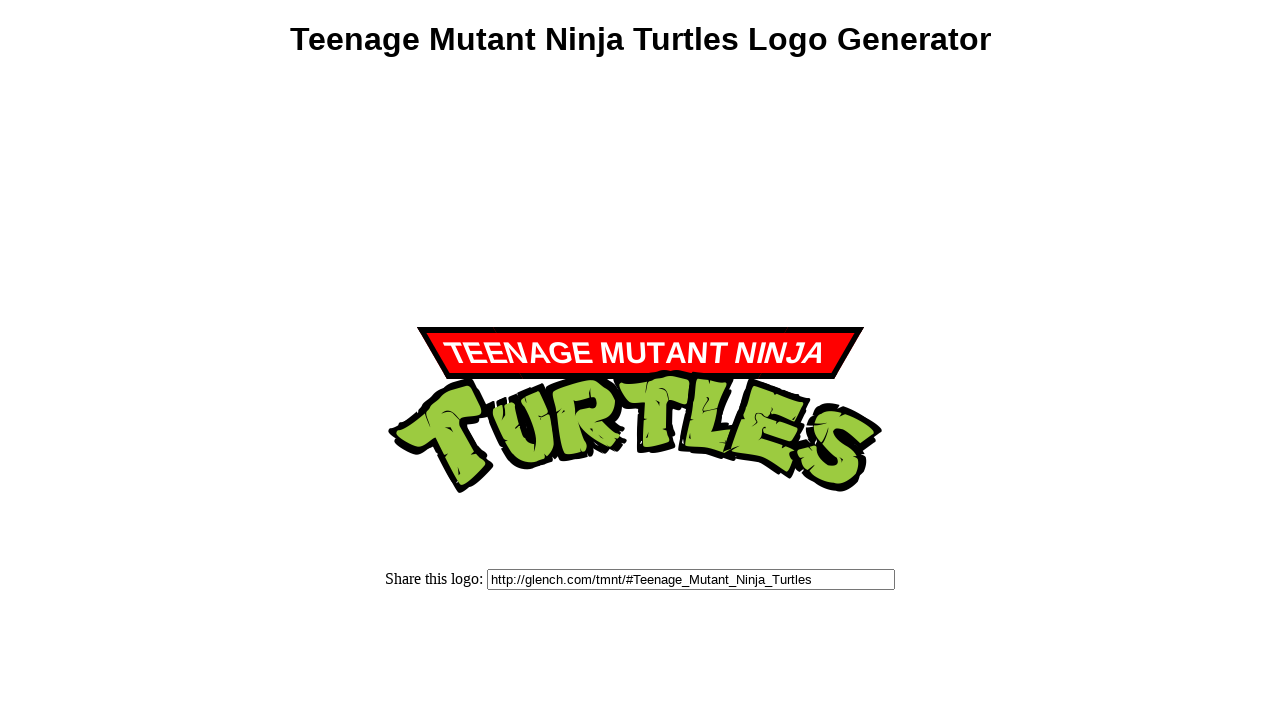

Waited 1000ms for logo to render
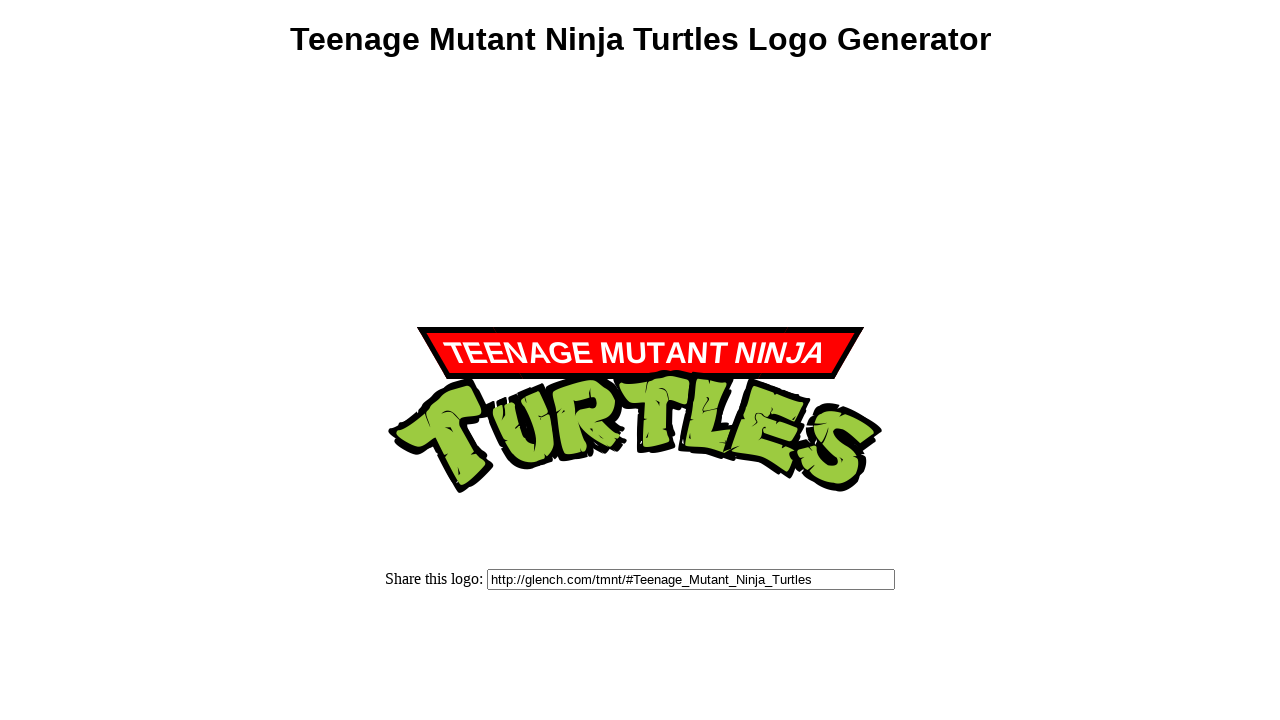

Captured screenshot of generated TMNT logo
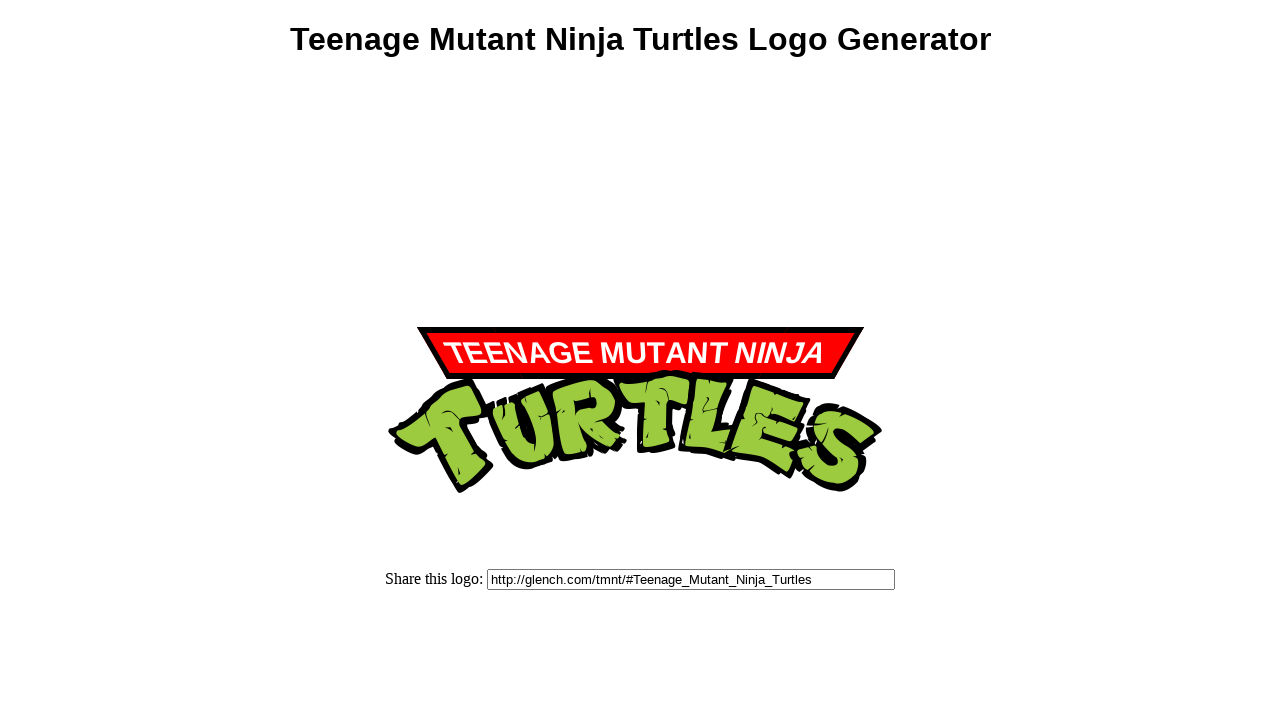

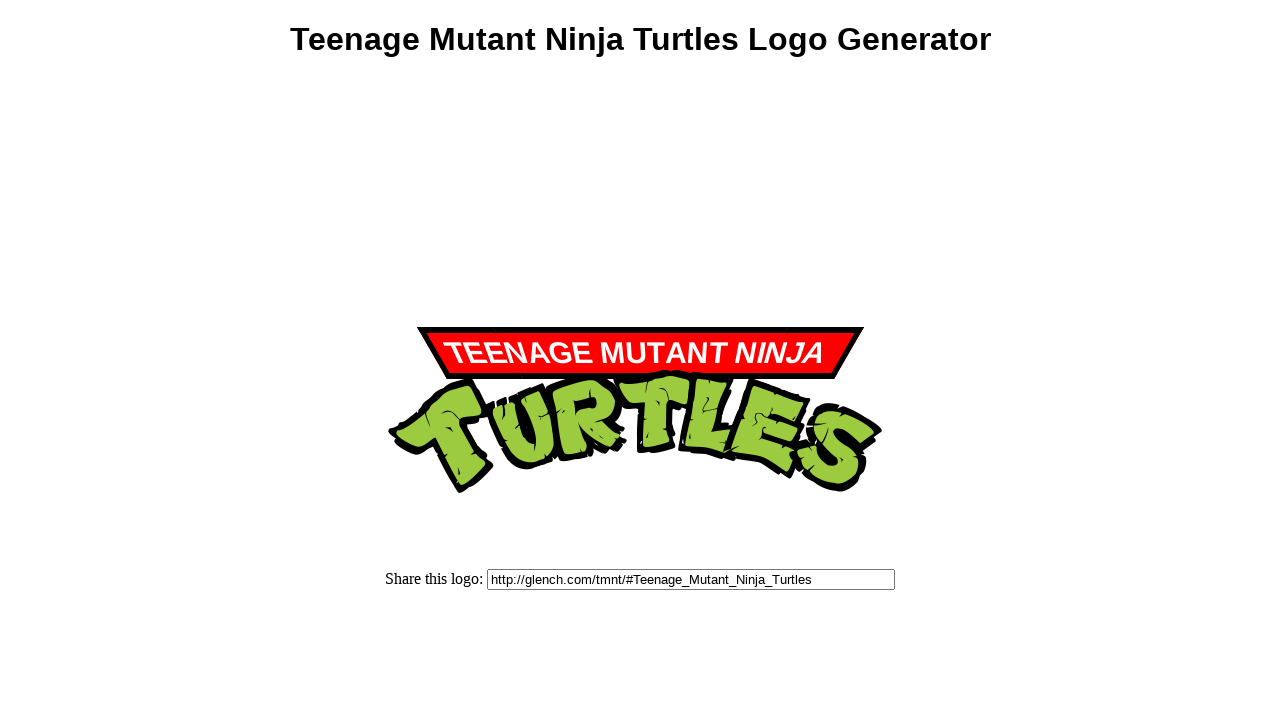